Tests multiple select dropdown functionality by selecting all language options from a multi-select dropdown and then deselecting all values

Starting URL: https://practice.cydeo.com/dropdown

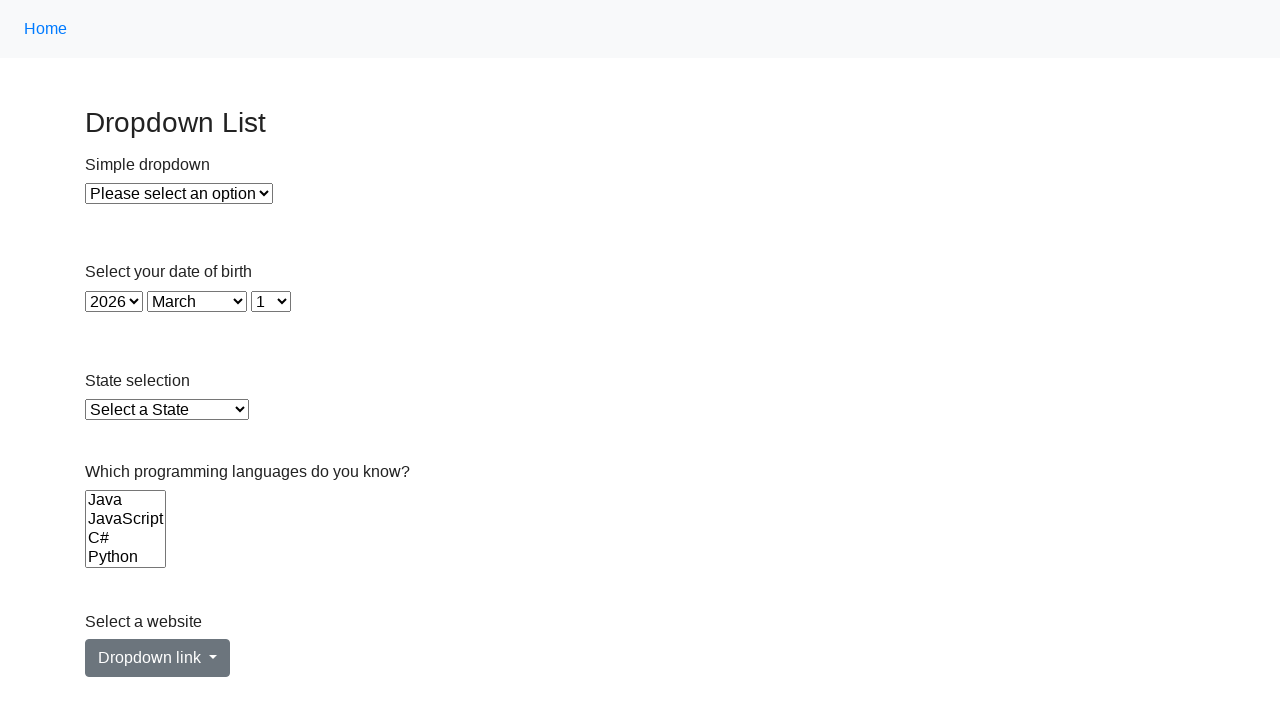

Waited for multiple select dropdown (Languages) to be visible
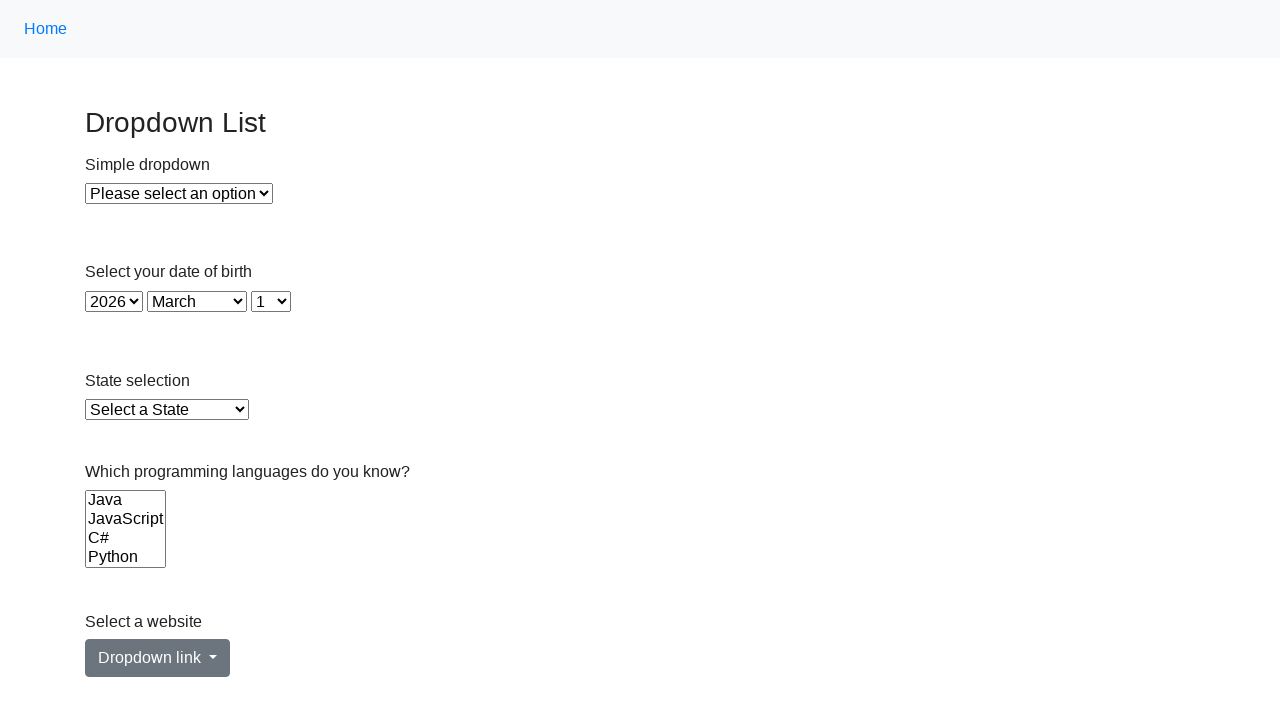

Retrieved all language options from dropdown
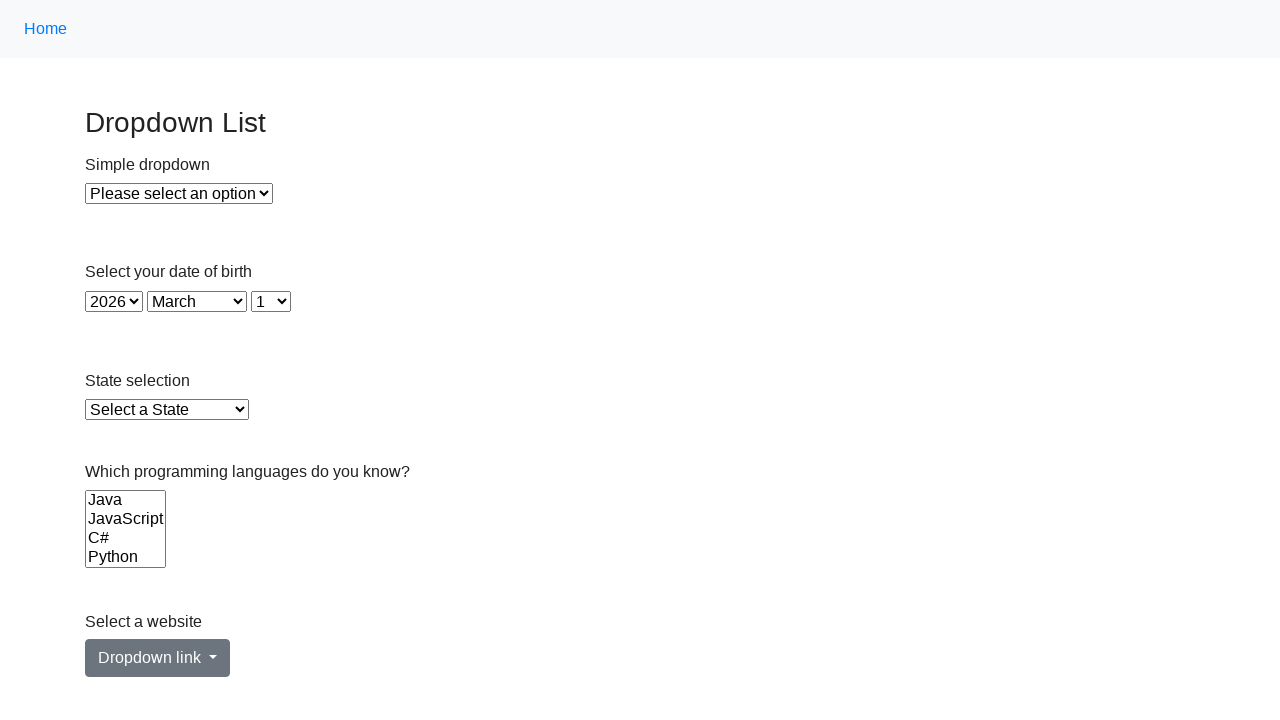

Selected language option with value 'java' on select[name='Languages']
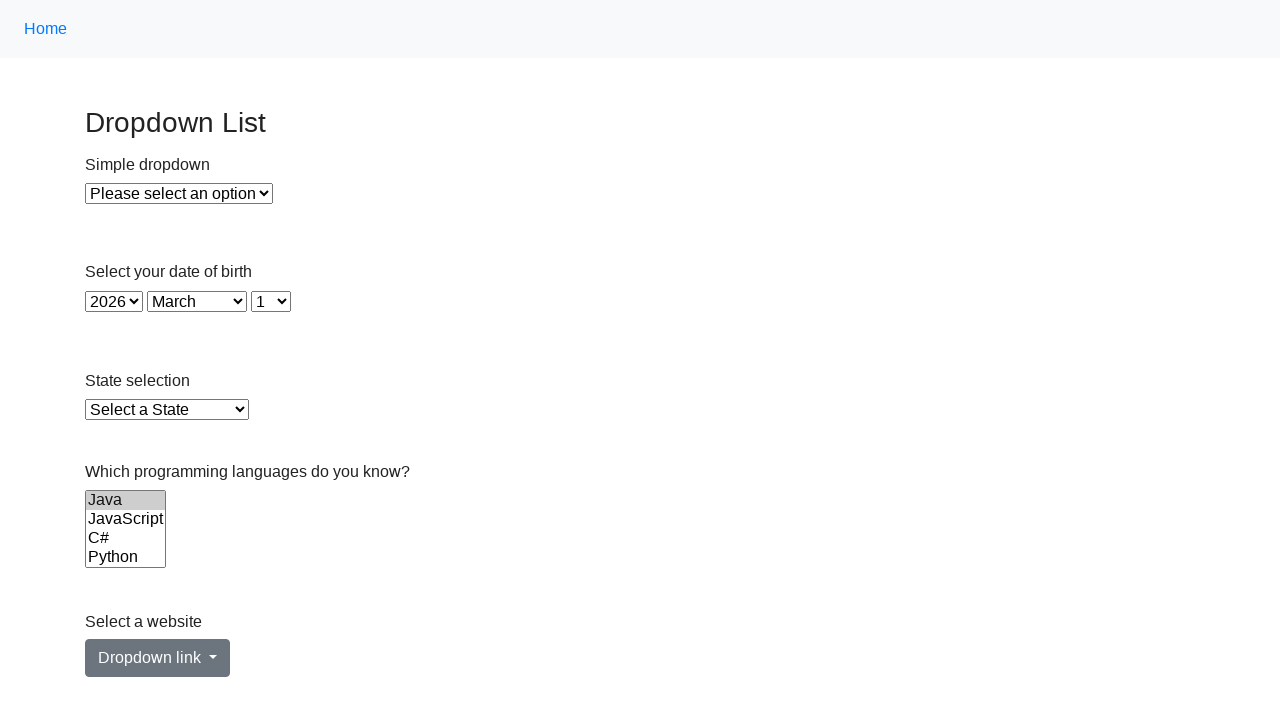

Selected language option with value 'js' on select[name='Languages']
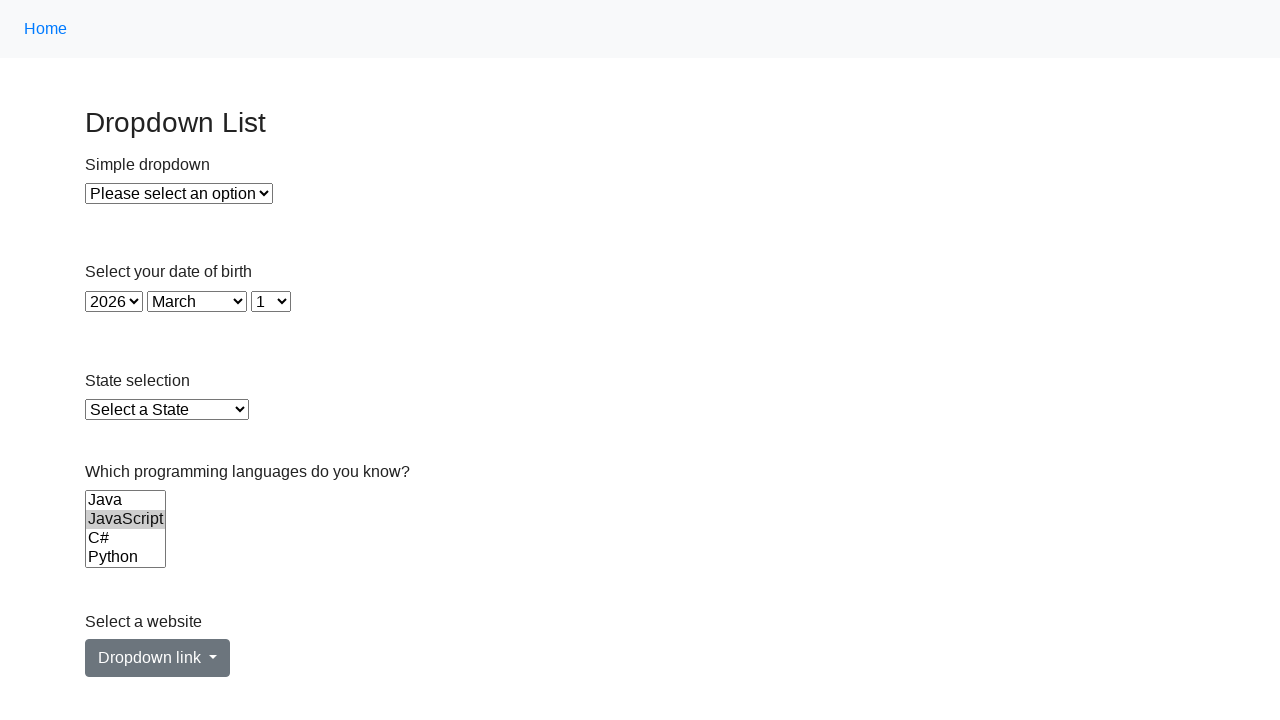

Selected language option with value 'c#' on select[name='Languages']
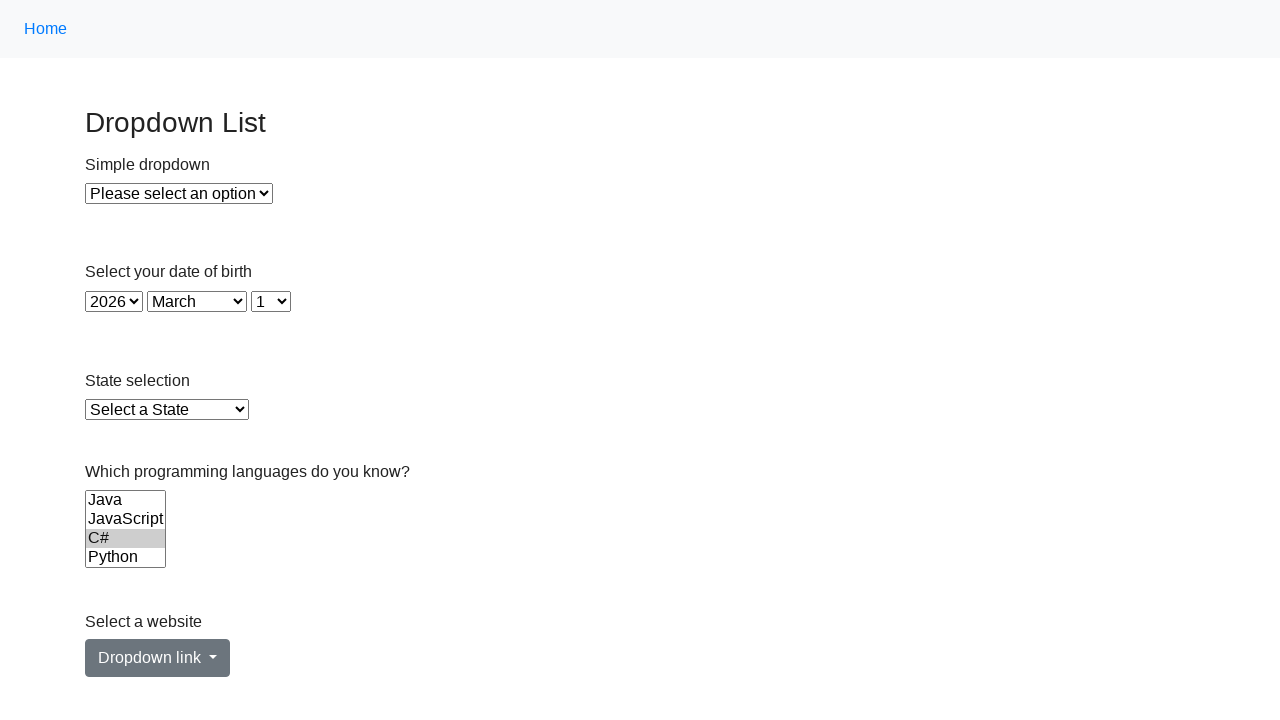

Selected language option with value 'python' on select[name='Languages']
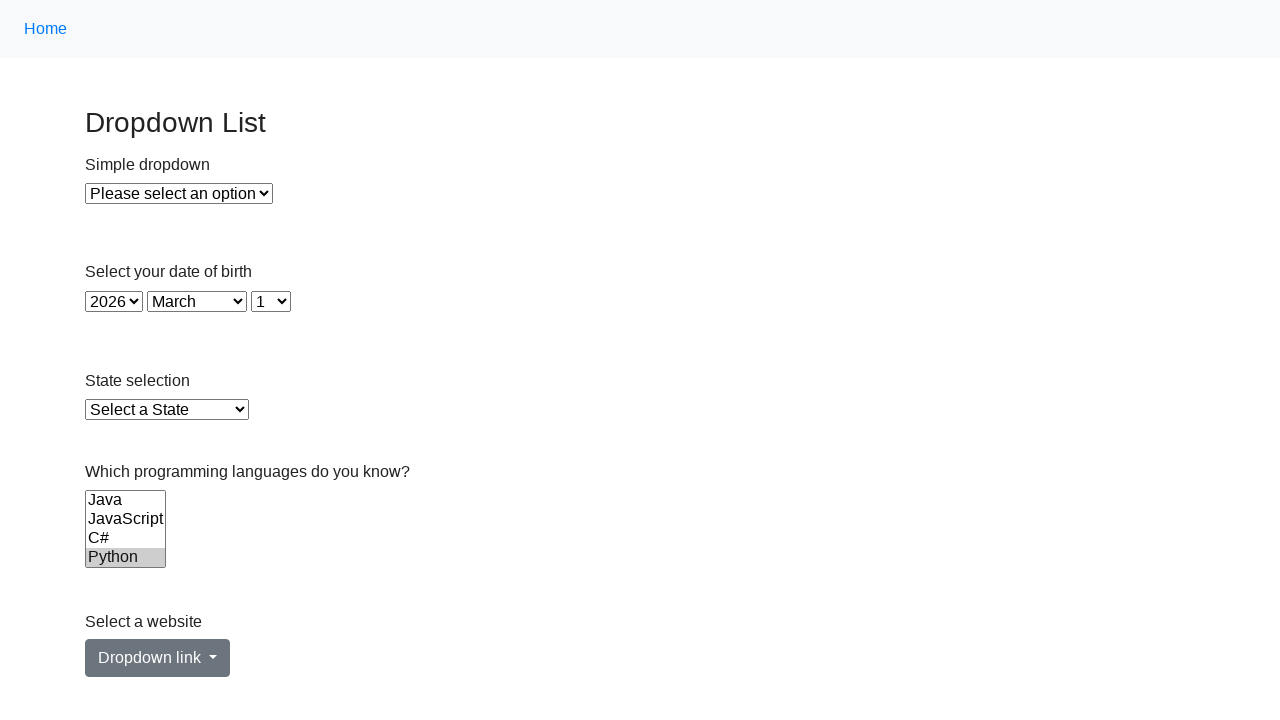

Selected language option with value 'ruby' on select[name='Languages']
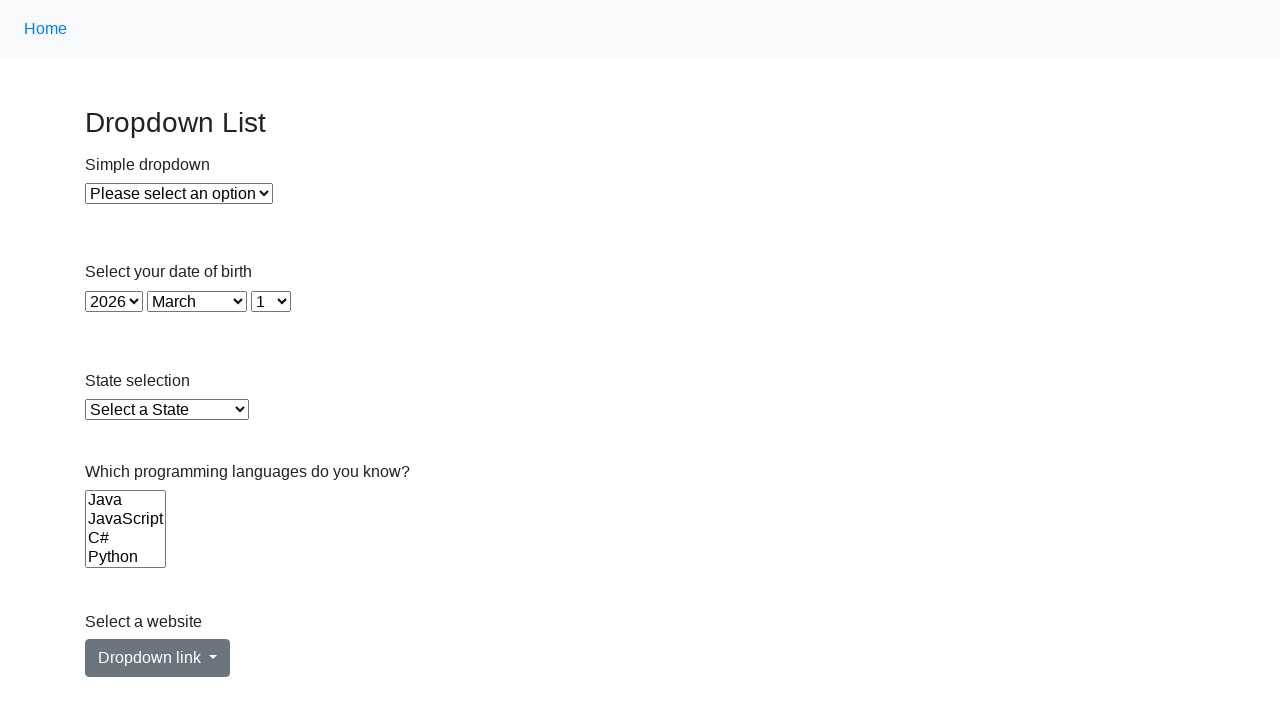

Selected language option with value 'c' on select[name='Languages']
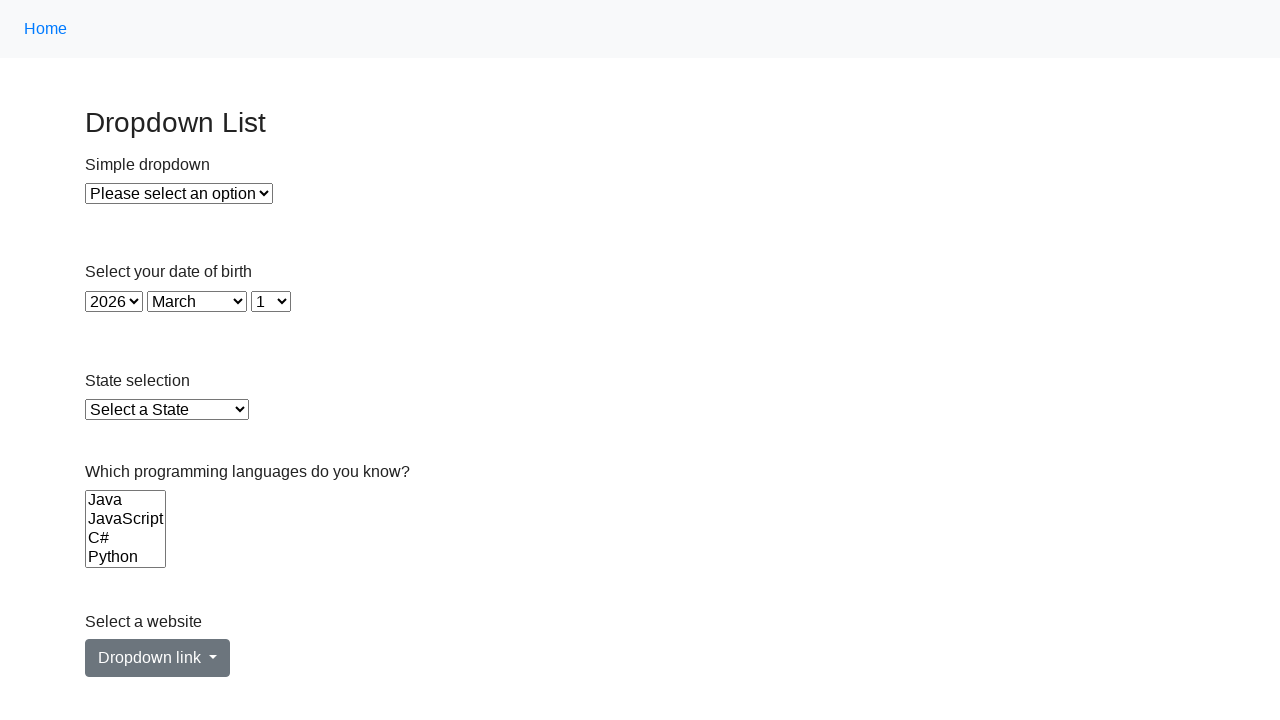

Built list of all available language values: ['java', 'js', 'c#', 'python', 'ruby', 'c']
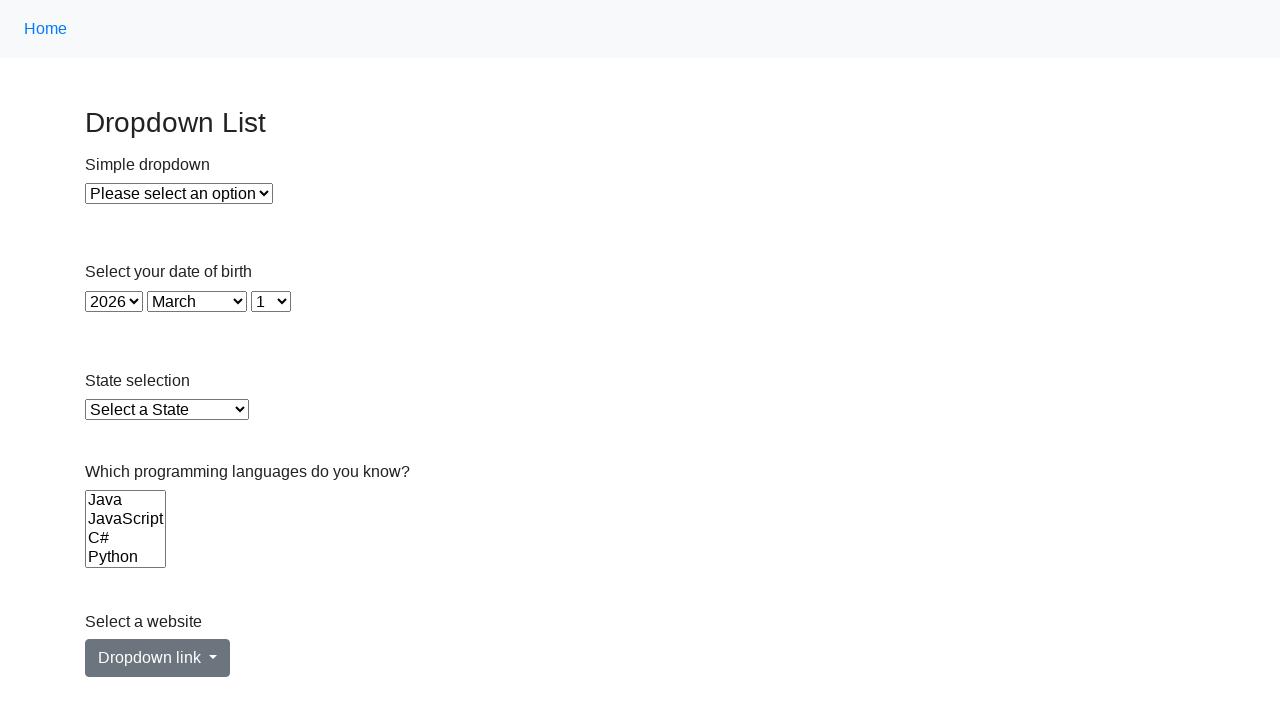

Selected all language options at once on select[name='Languages']
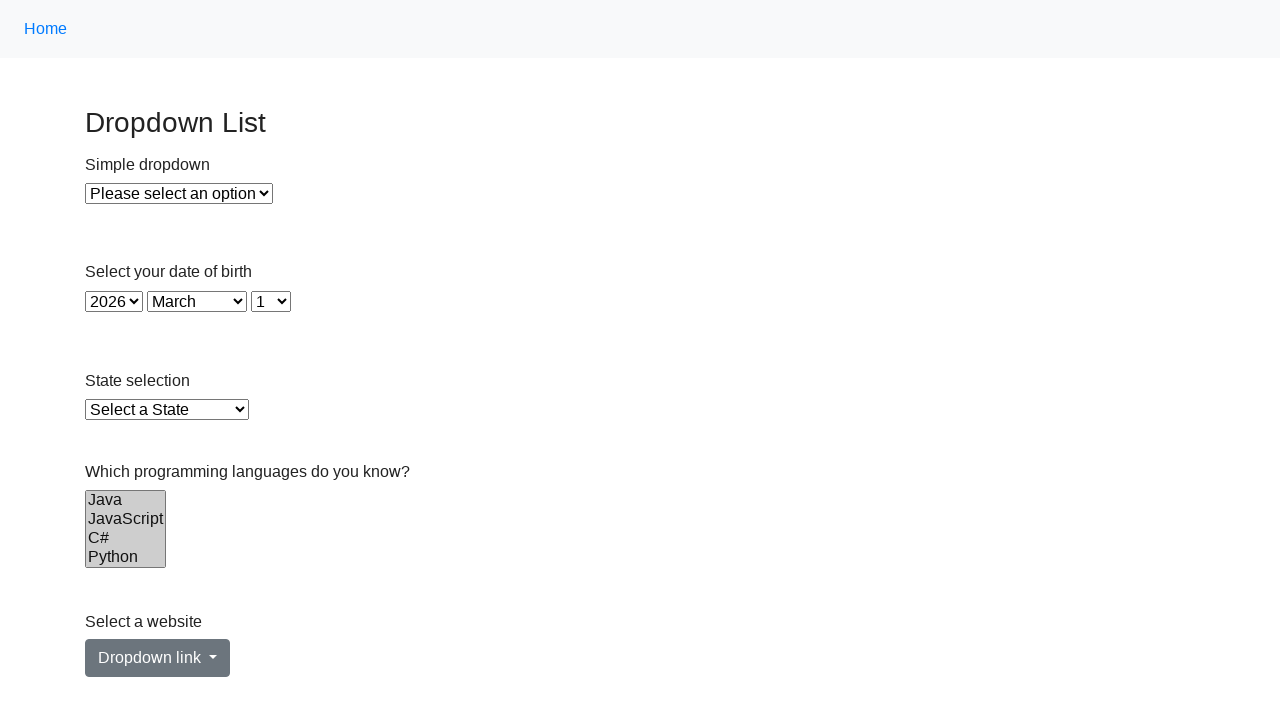

Deselected all language options
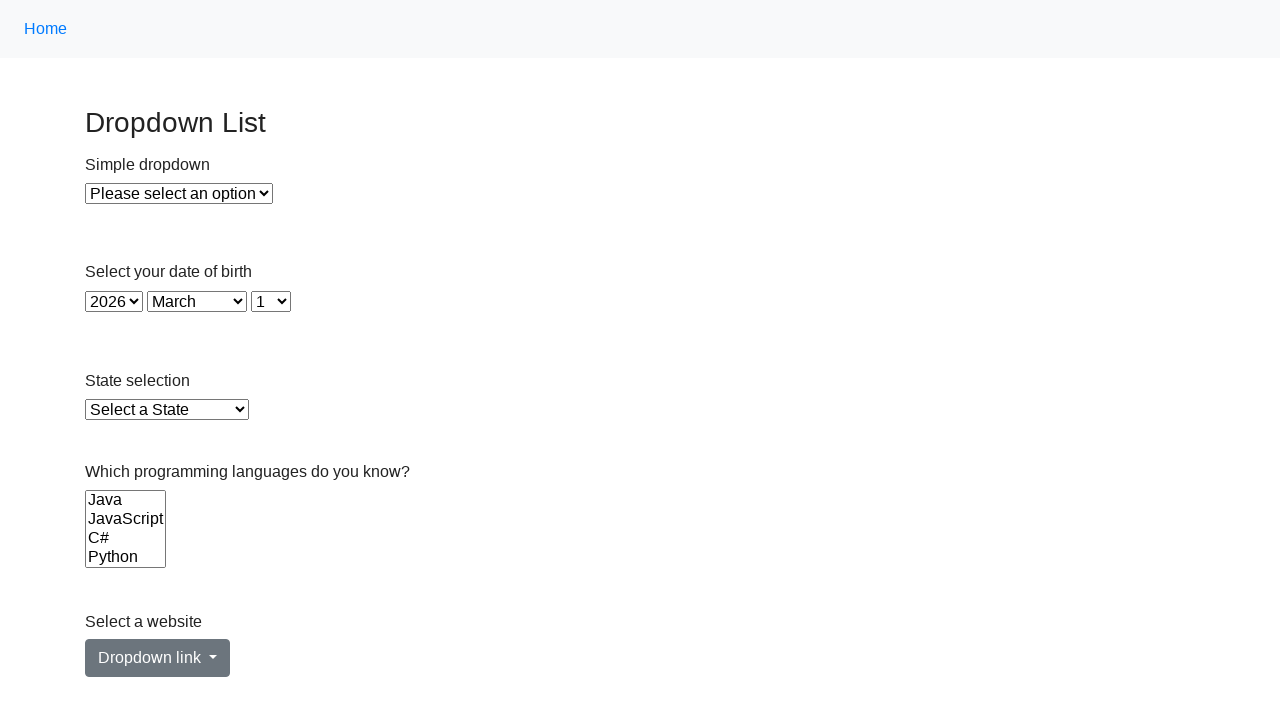

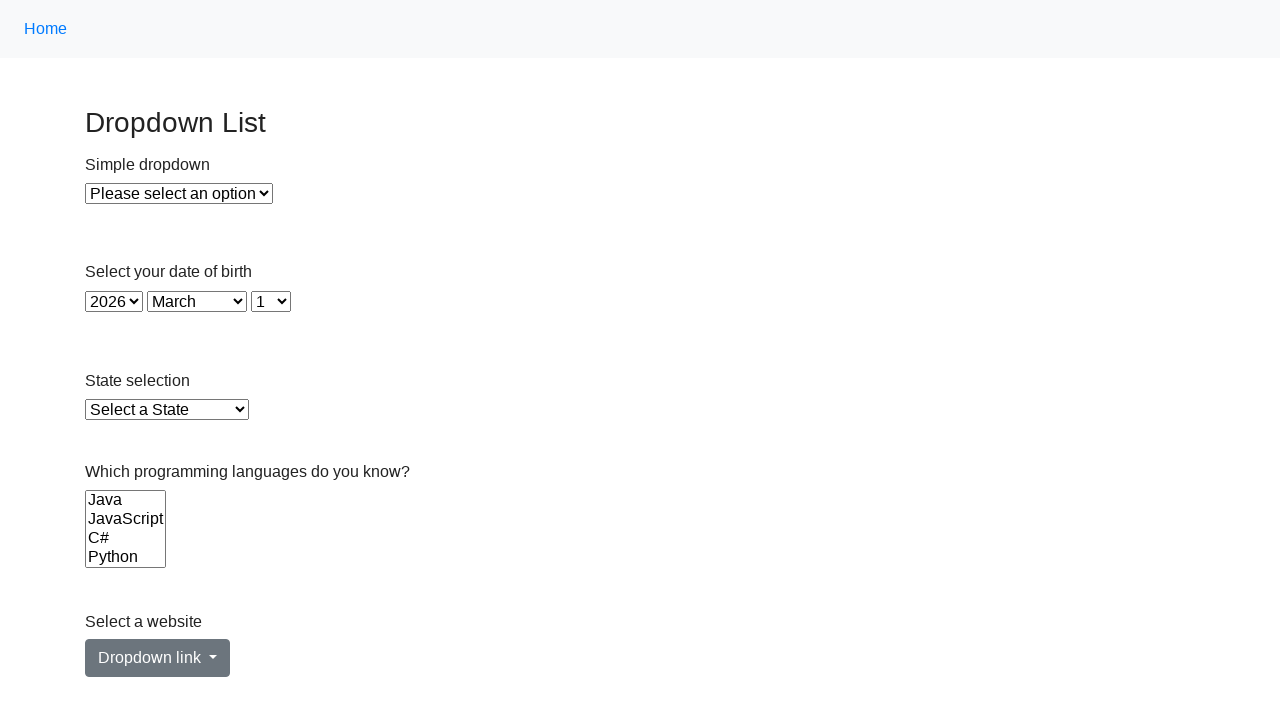